Tests Actions class scrolling methods including scrolling by amount and scrolling to a specific element

Starting URL: https://www.selenium.dev/

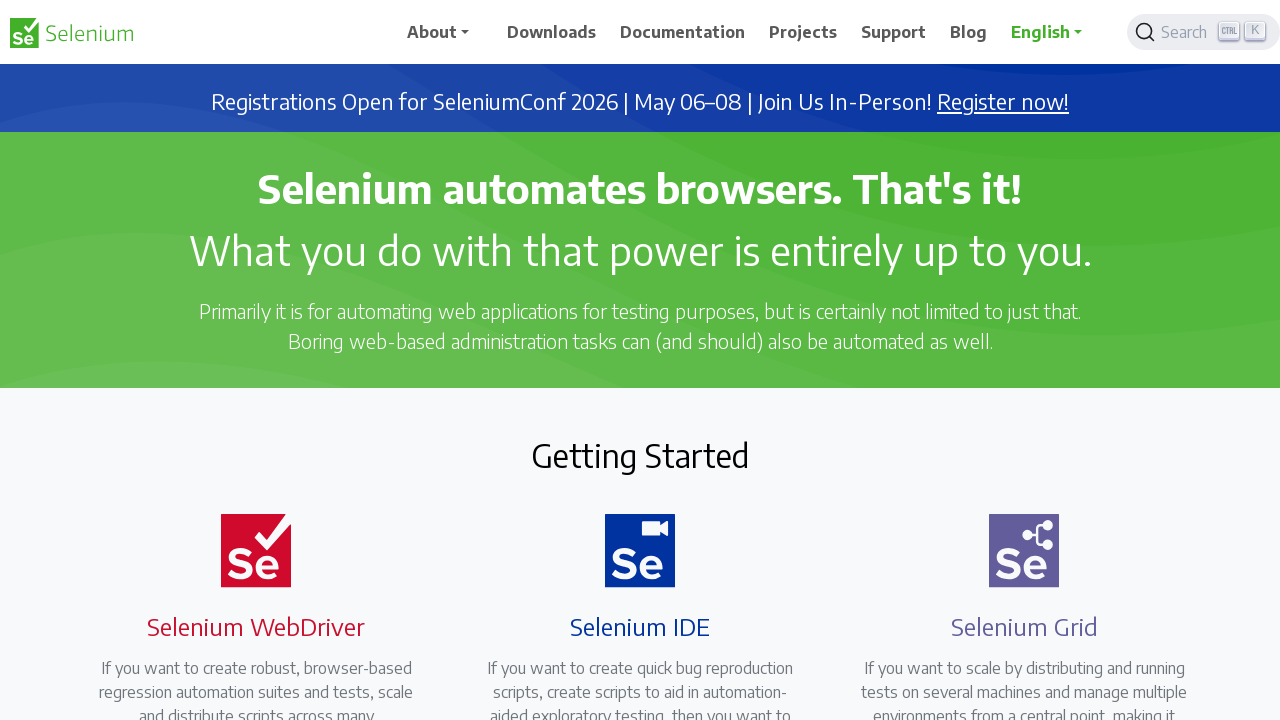

Located 'Getting Started' heading element
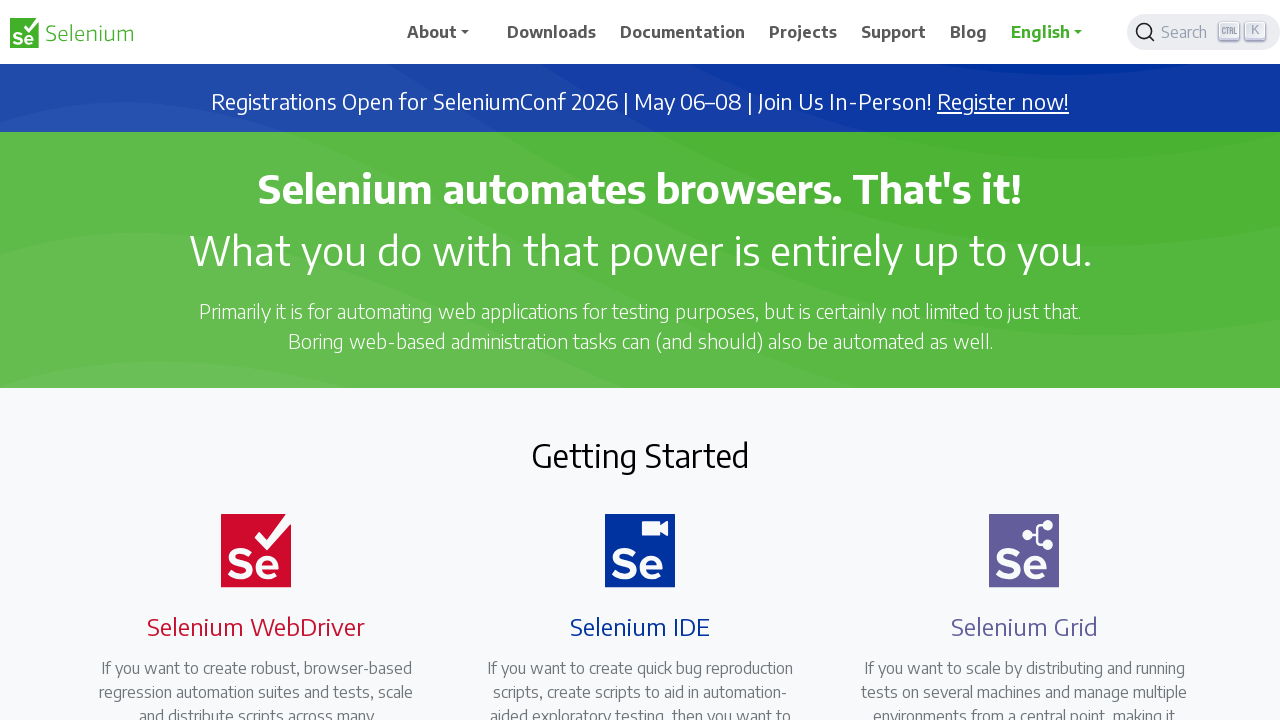

Scrolled down by 500 pixels using mouse wheel
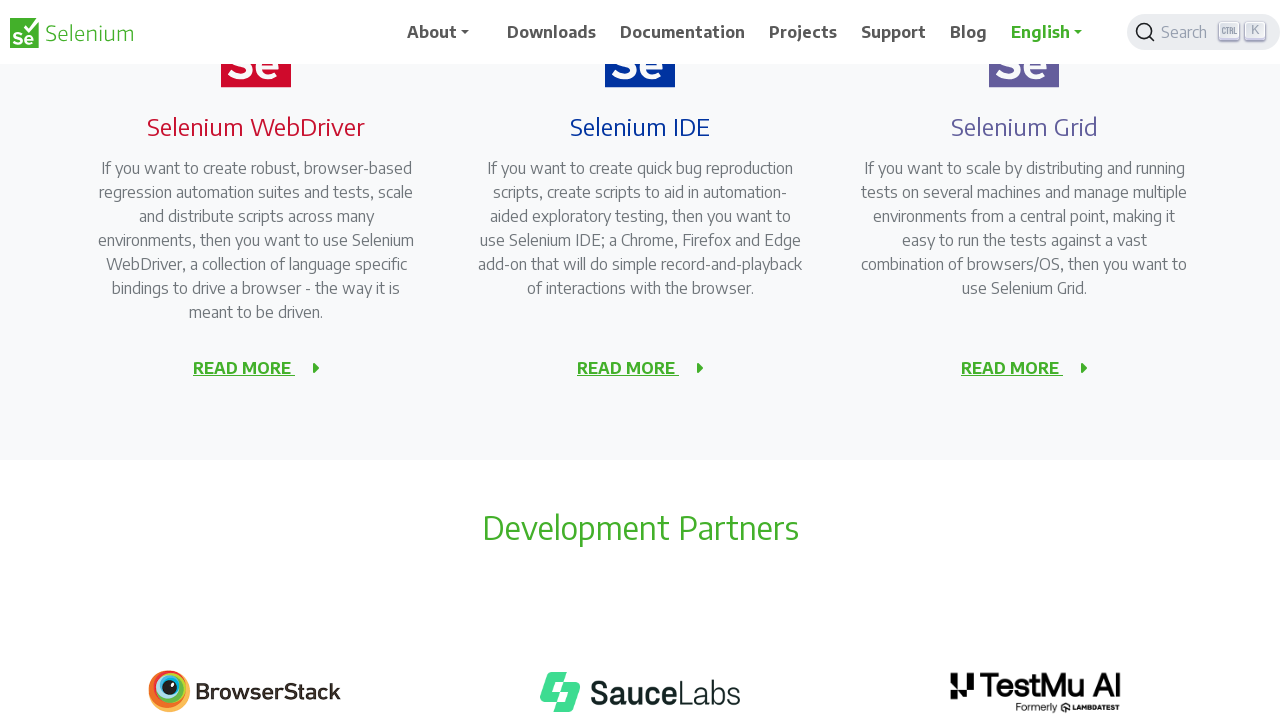

Scrolled to 'Getting Started' element into view
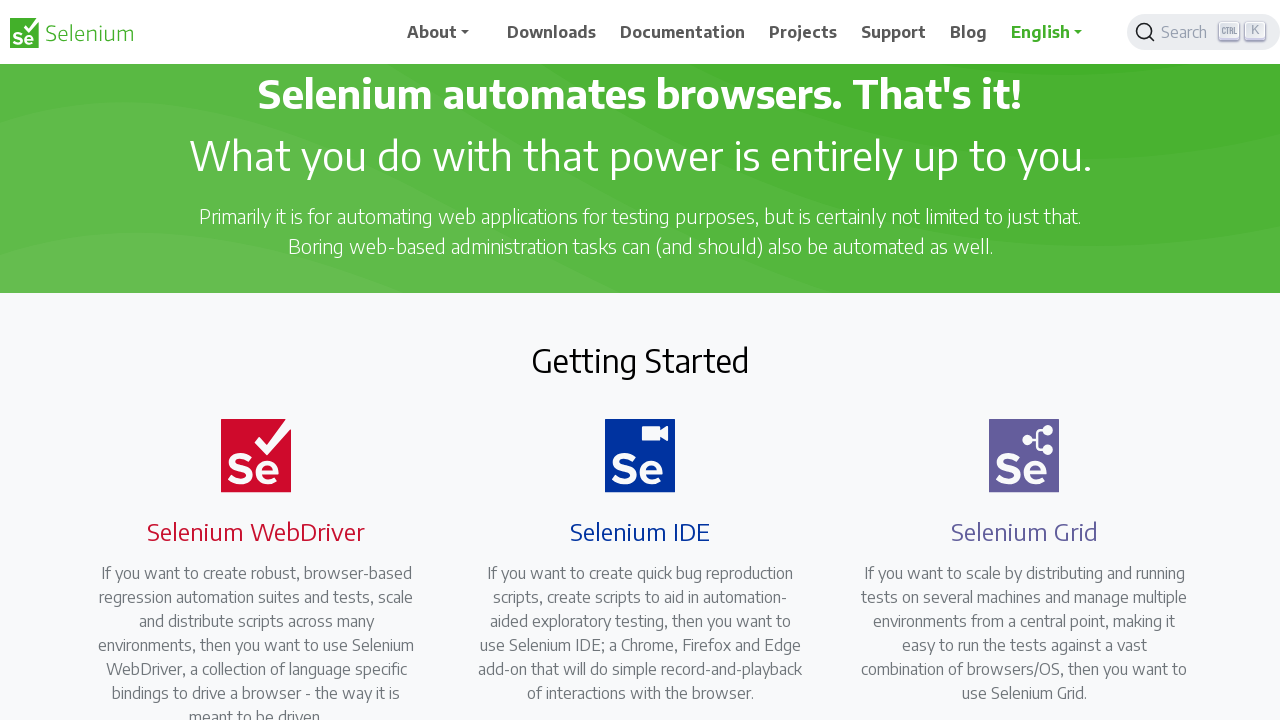

Moved scroll position to origin point (10, 10)
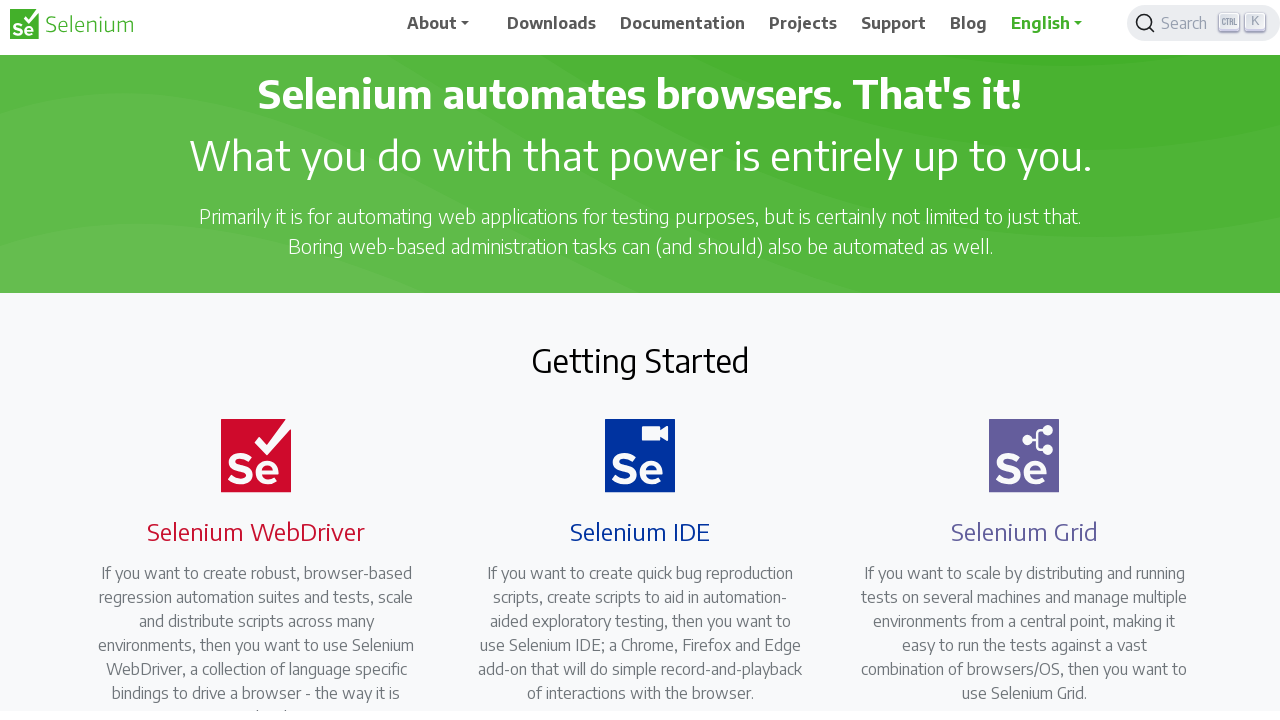

Scrolled down by 1000 pixels from origin point
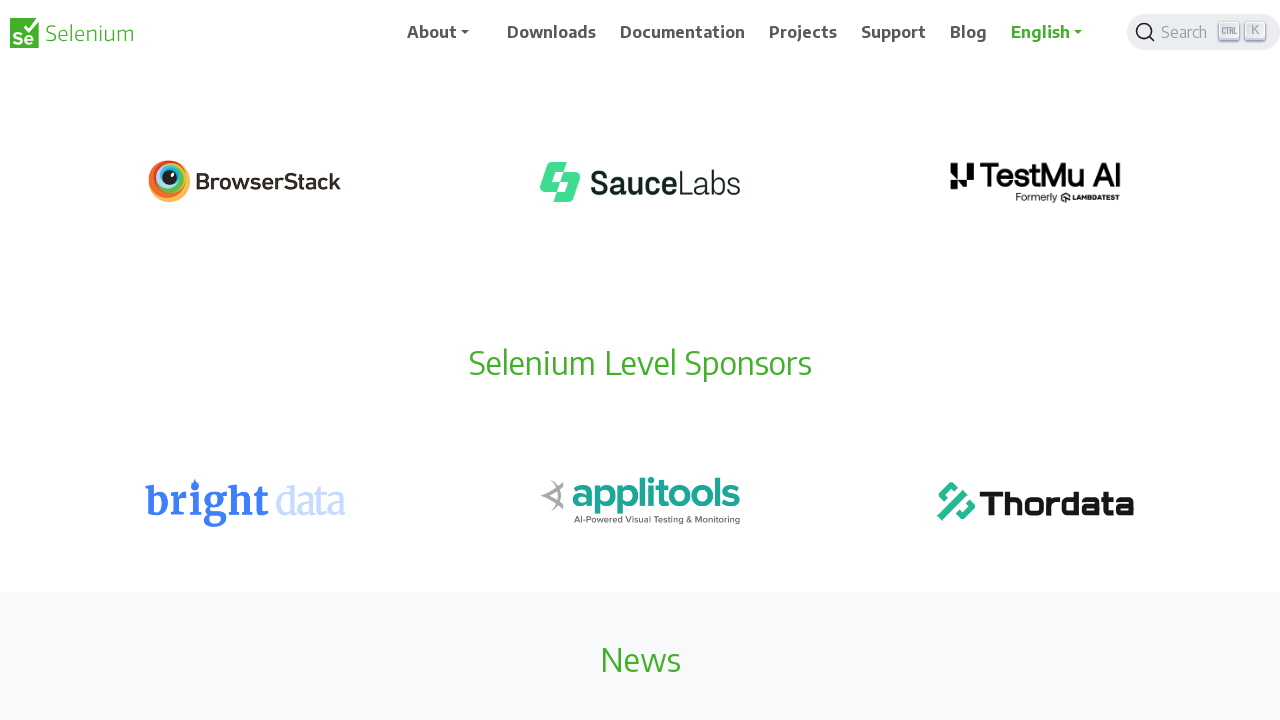

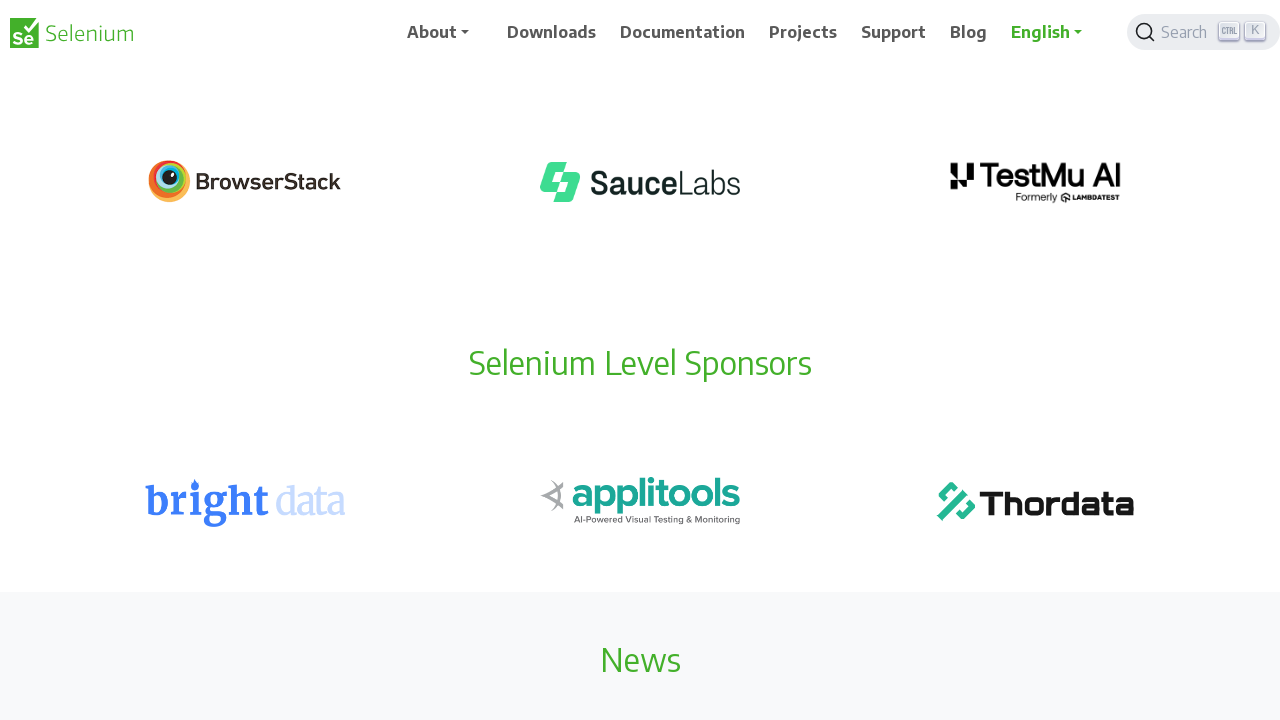